Tests explicit wait functionality by waiting for a price element to display "100", then clicking a book button, calculating a mathematical answer based on a displayed value, filling in the result, and submitting the form.

Starting URL: http://suninjuly.github.io/explicit_wait2.html

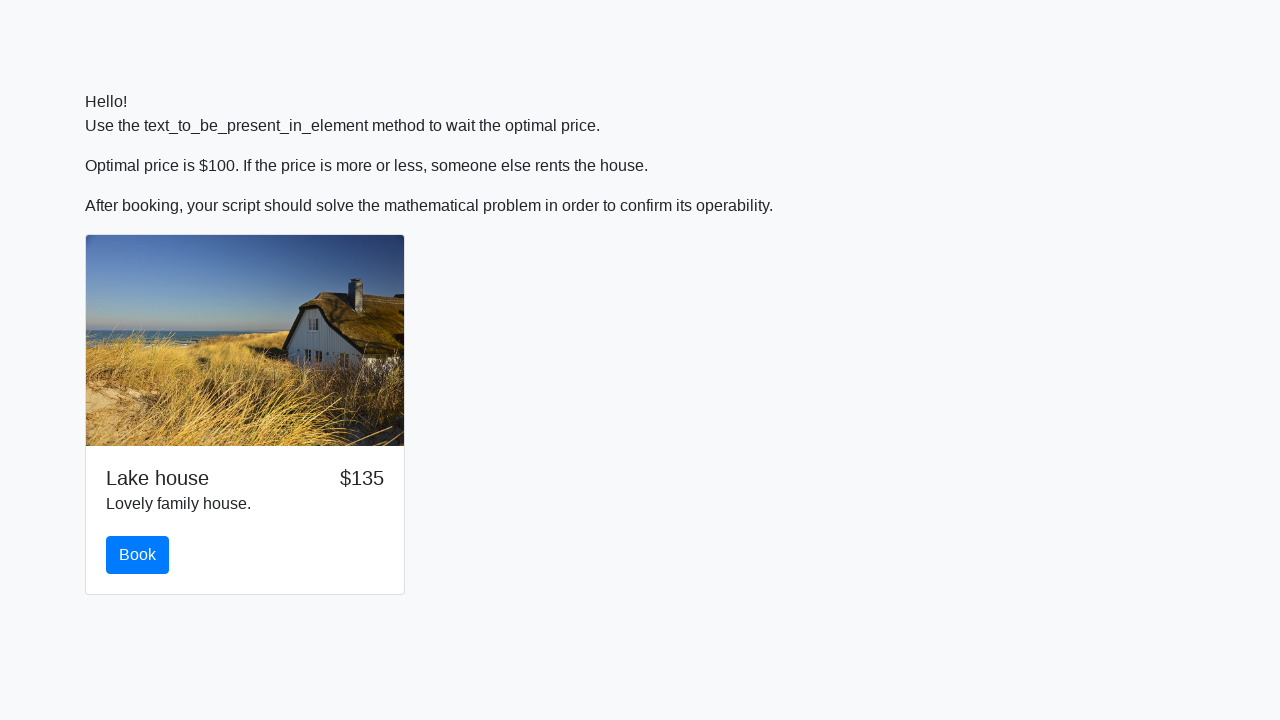

Waited for price element to display '100'
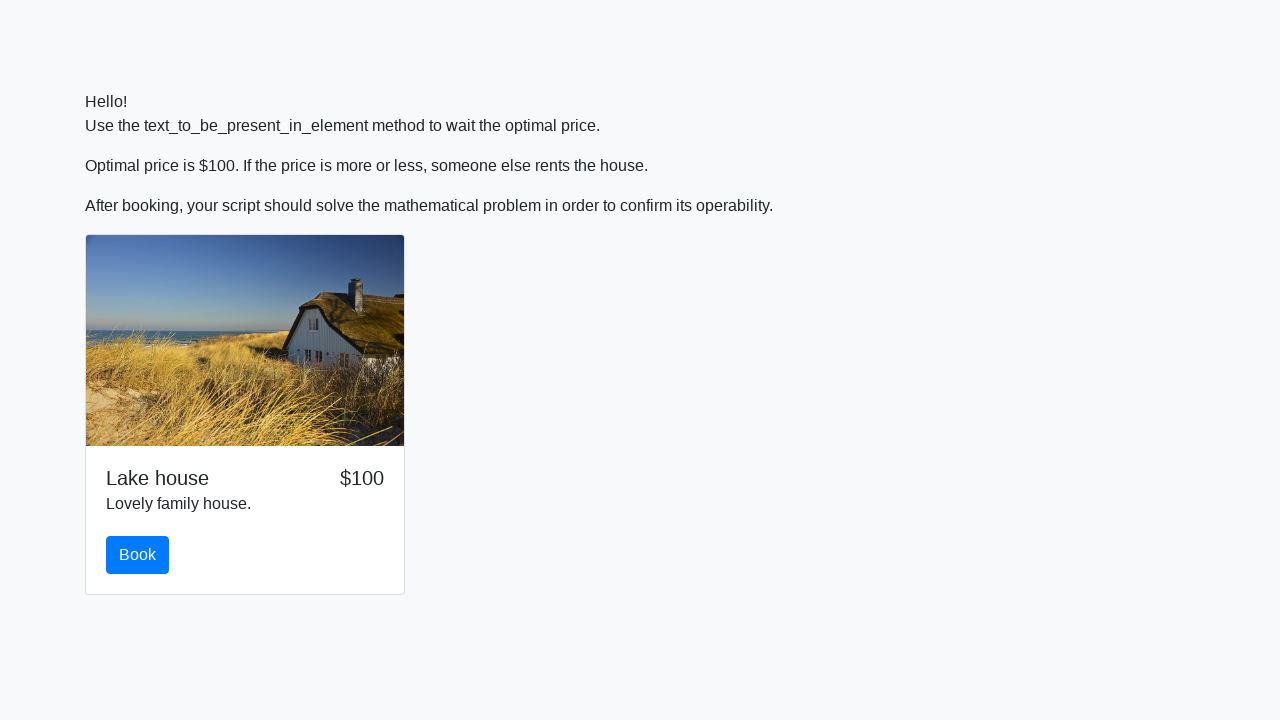

Clicked the book button at (138, 555) on #book
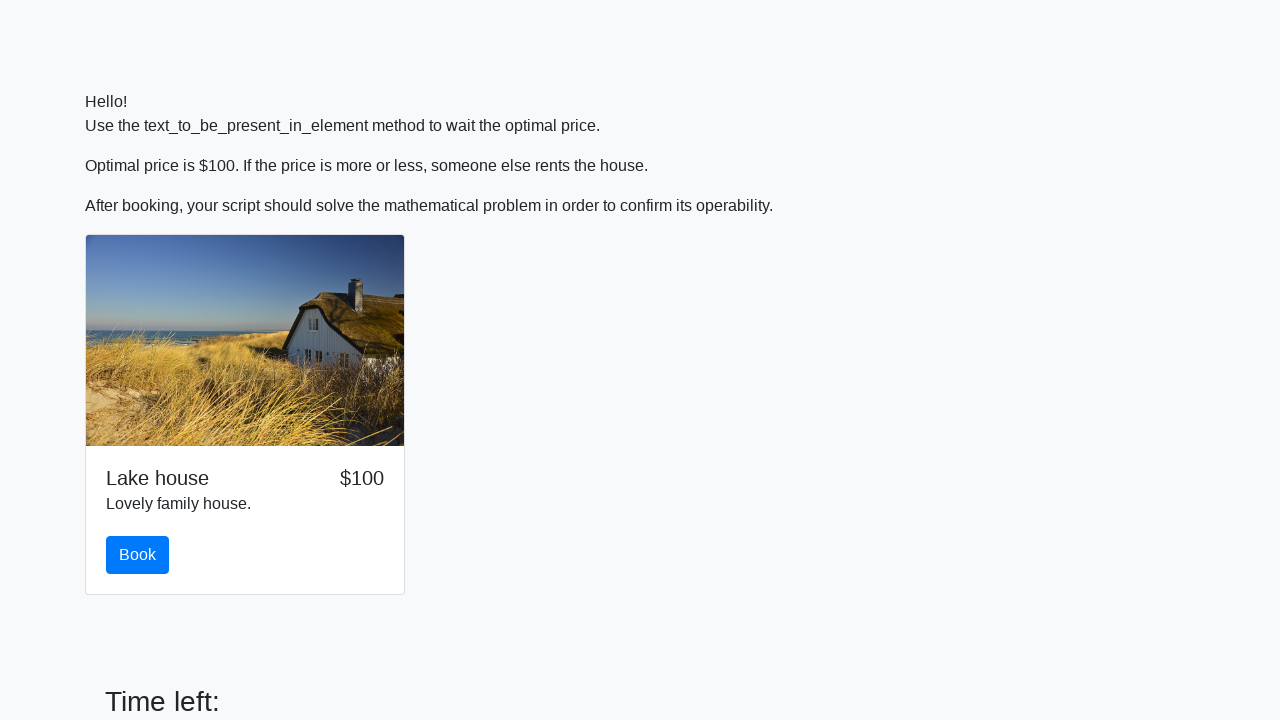

Retrieved input value: 700
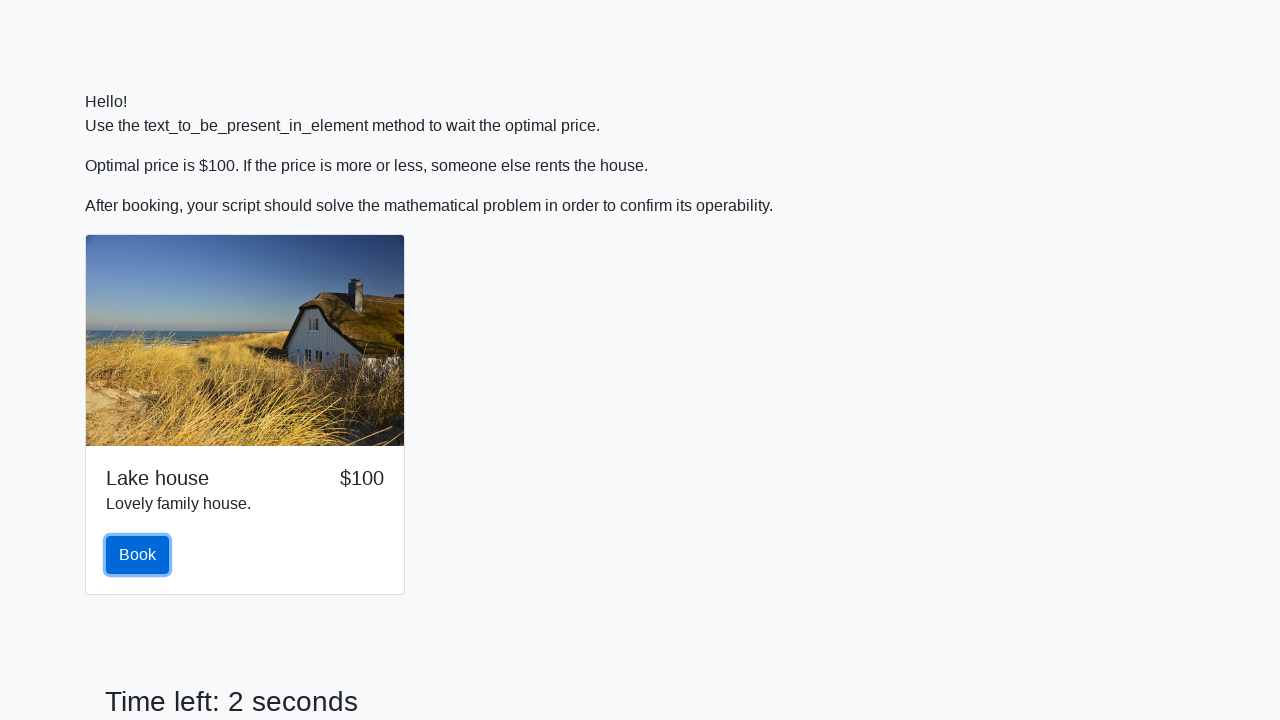

Calculated mathematical answer: 1.8760464311999512
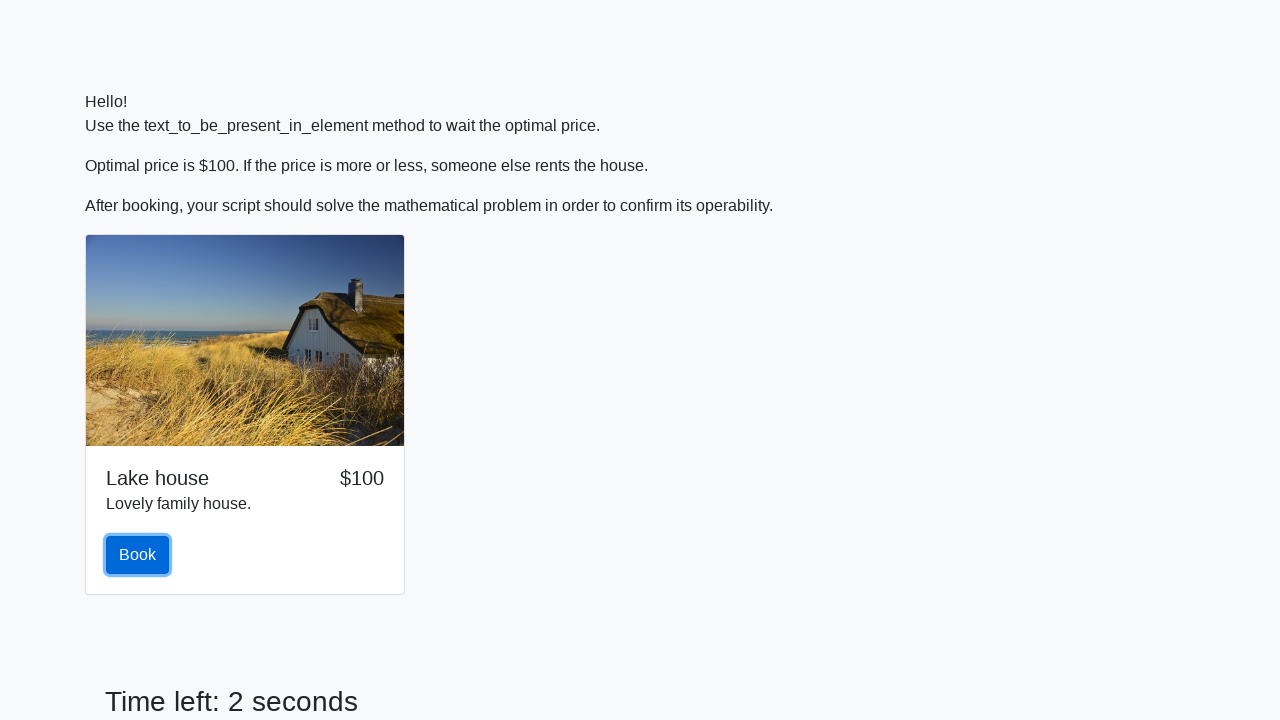

Filled answer field with calculated value: 1.8760464311999512 on #answer
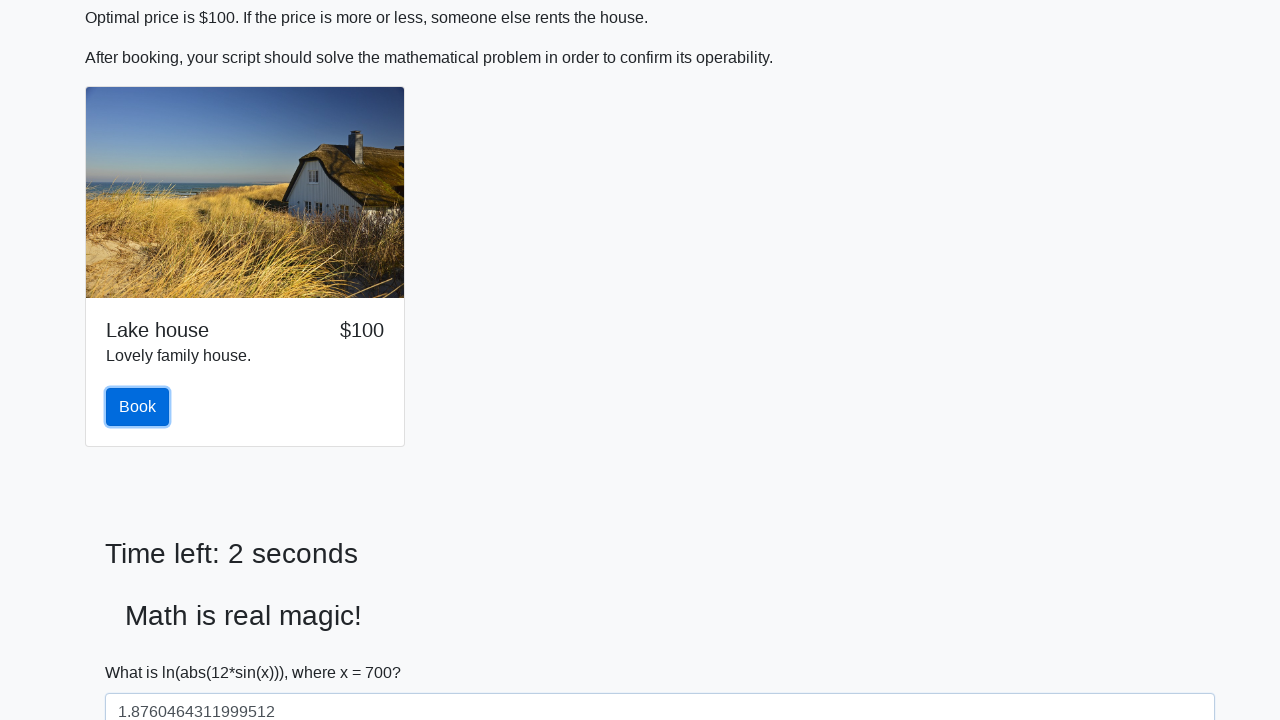

Clicked solve button to submit form at (143, 651) on #solve
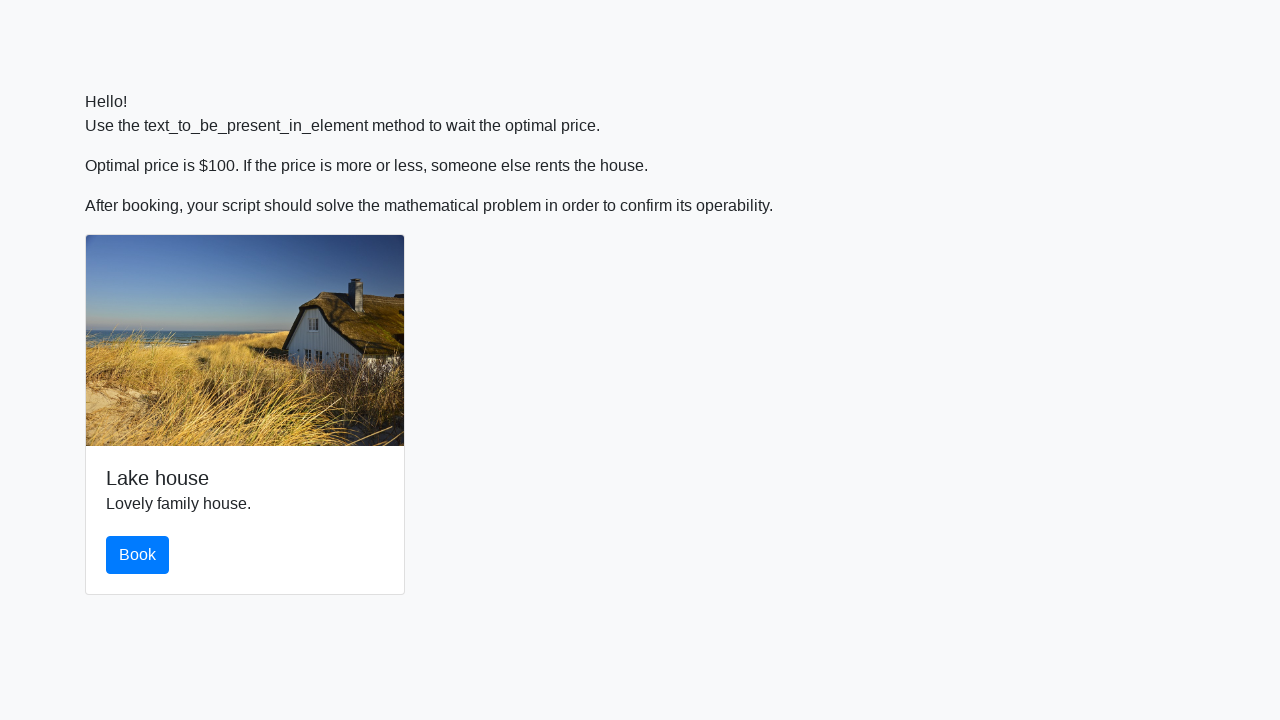

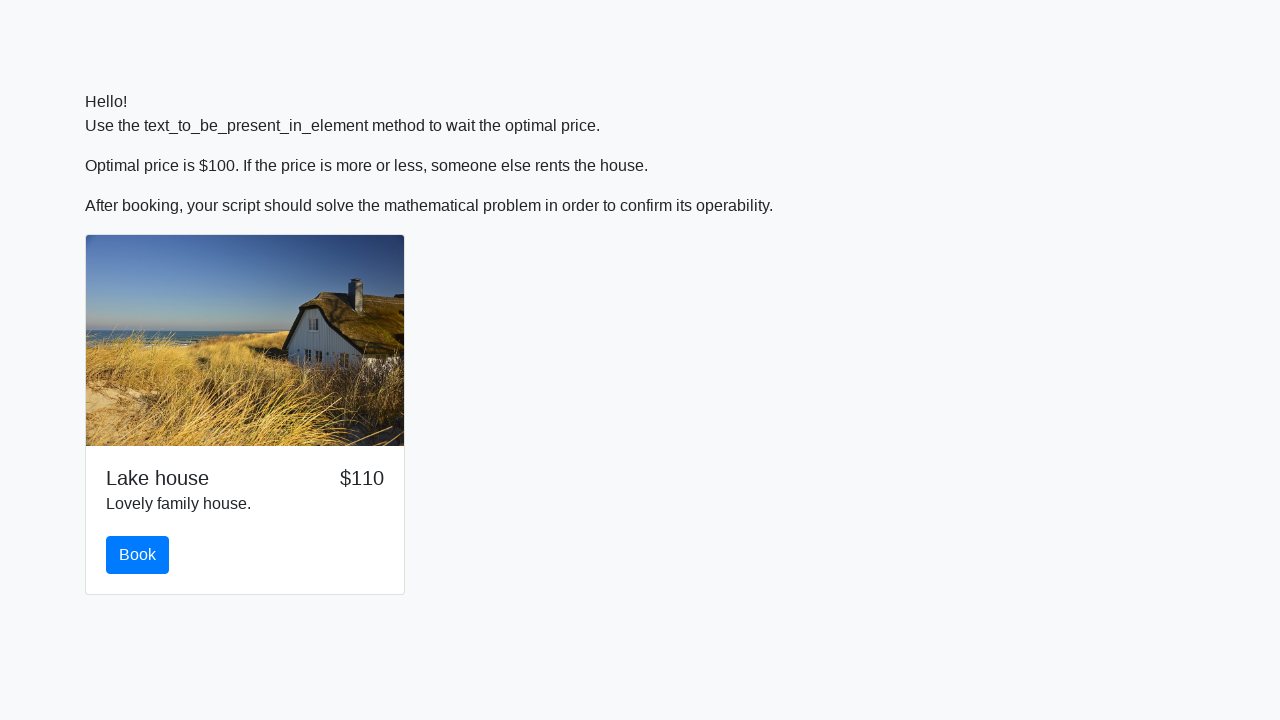